Tests entering an invalid number (14) that is too small and verifies the error message is displayed

Starting URL: https://kristinek.github.io/site/tasks/enter_a_number

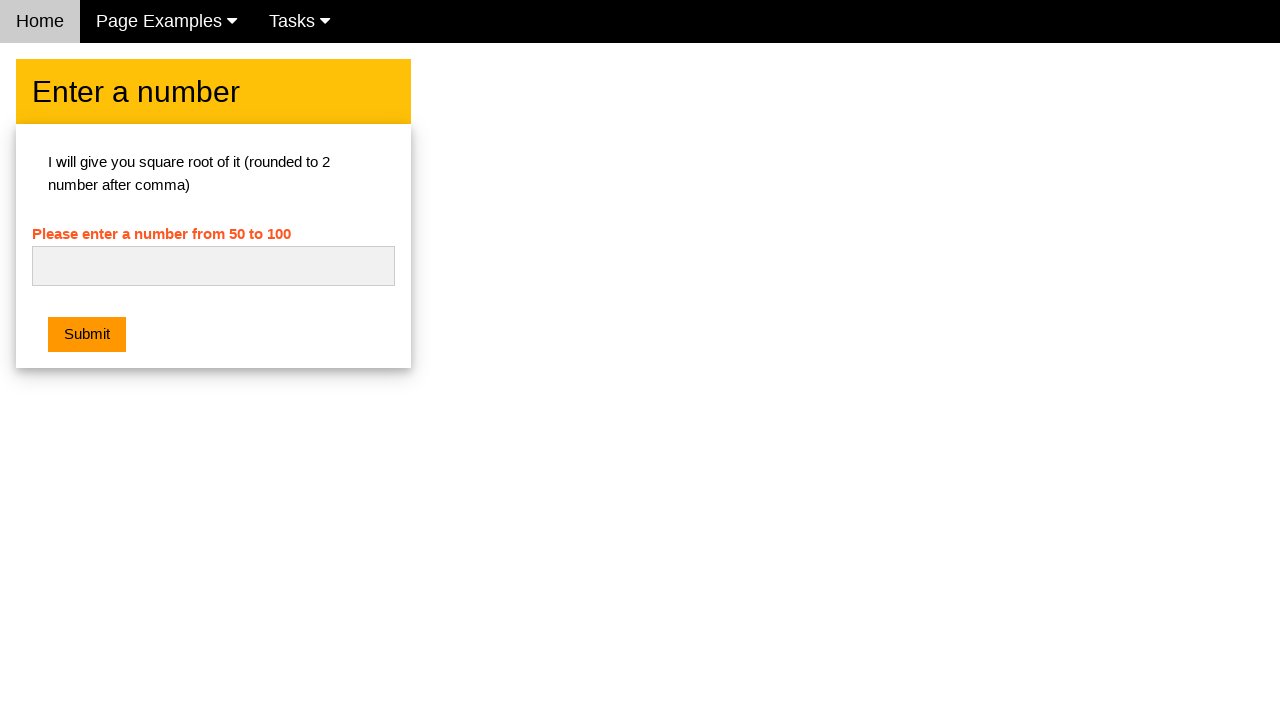

Entered invalid number '14' into the number input field on #numb
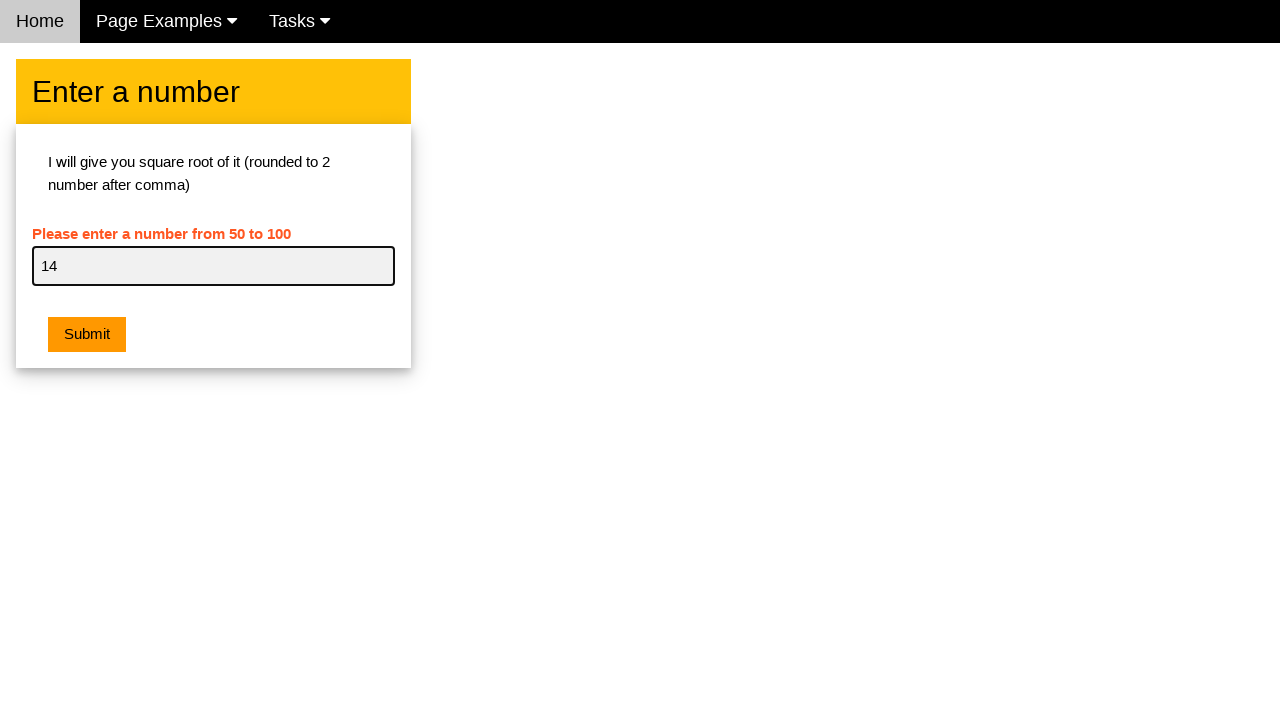

Clicked the orange submit button at (87, 335) on .w3-orange
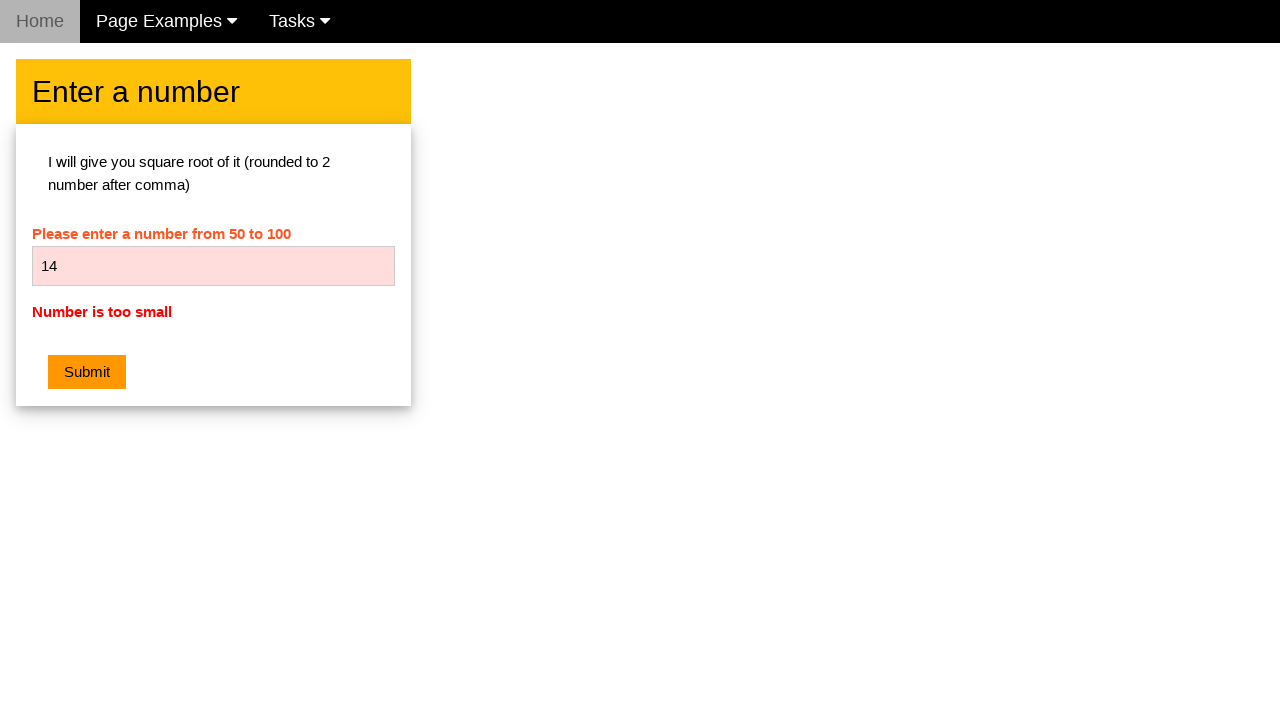

Error message appeared confirming that 14 is too small
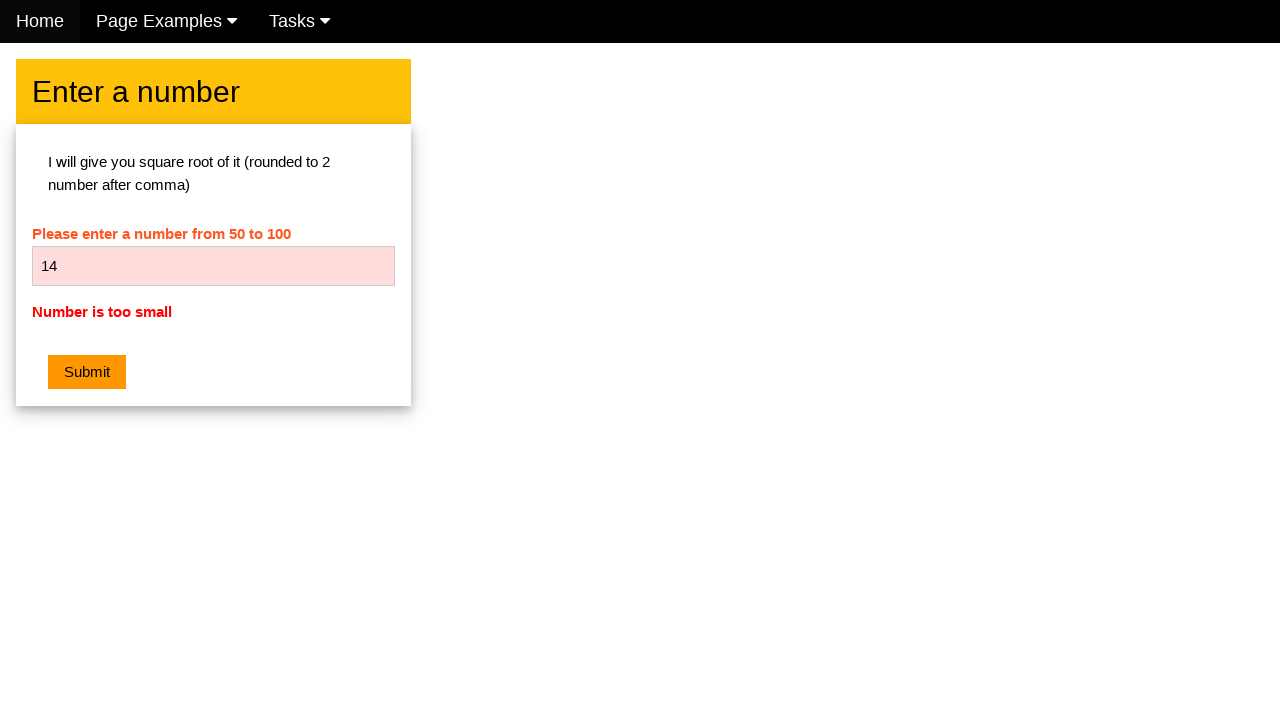

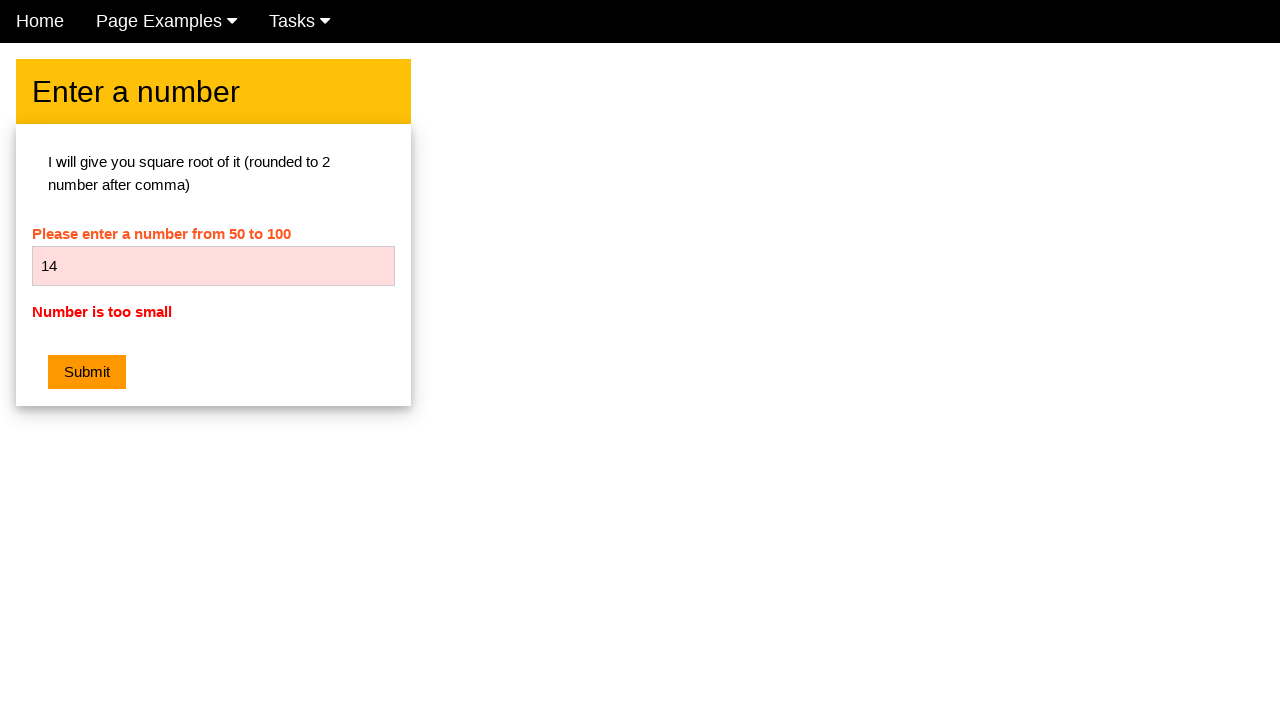